Tests ASOS search functionality by searching for "skirt" and verifying search results display

Starting URL: https://www.asos.com/us/

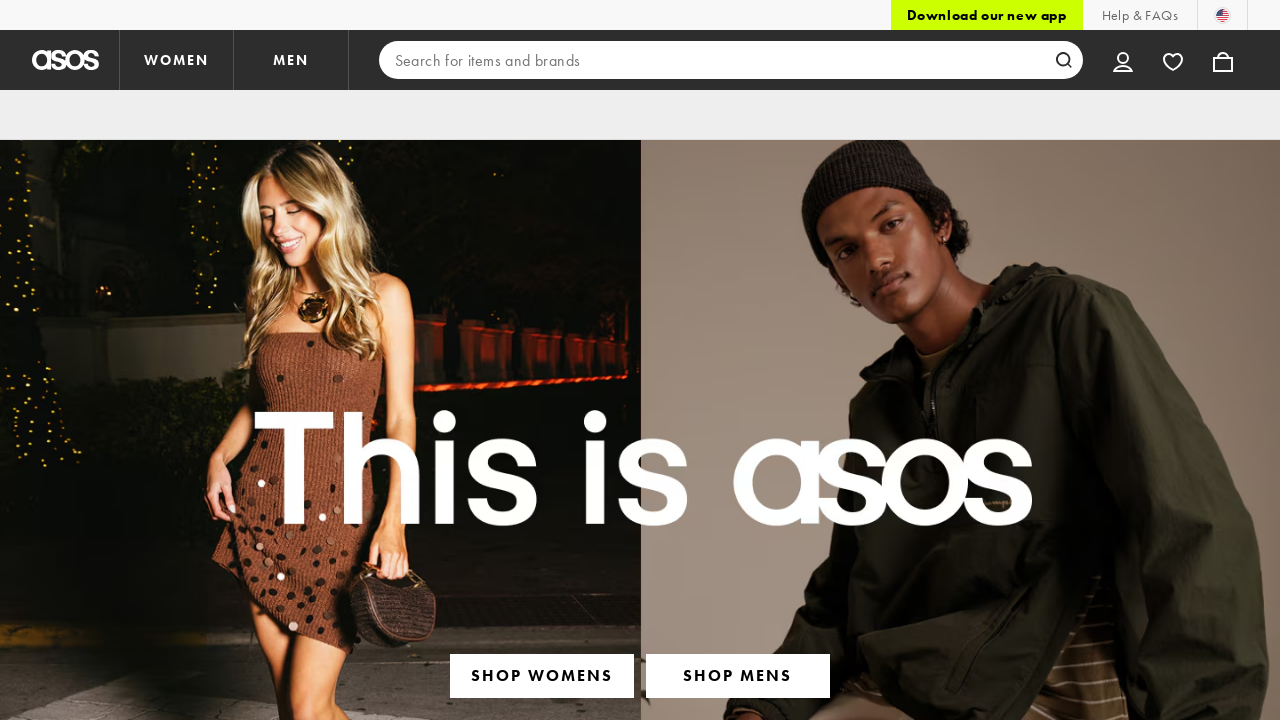

Filled search bar with 'skirt' on #chrome-search
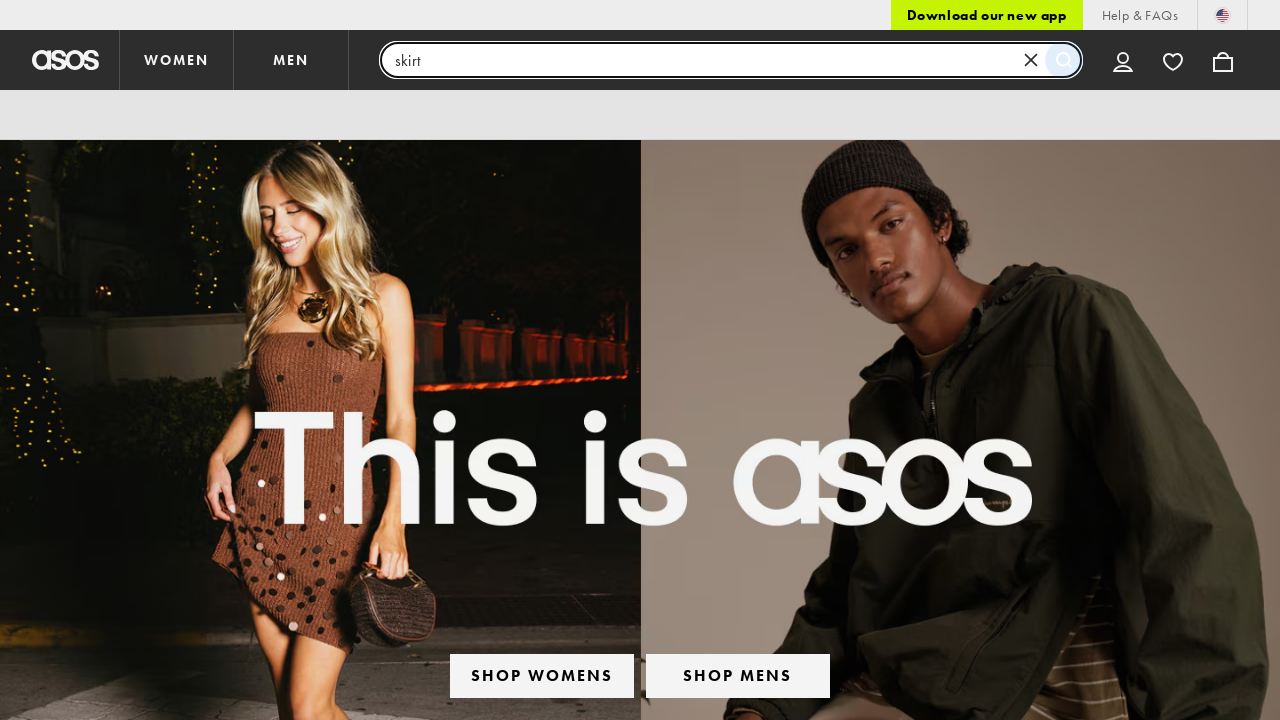

Pressed Enter to submit search for 'skirt' on #chrome-search
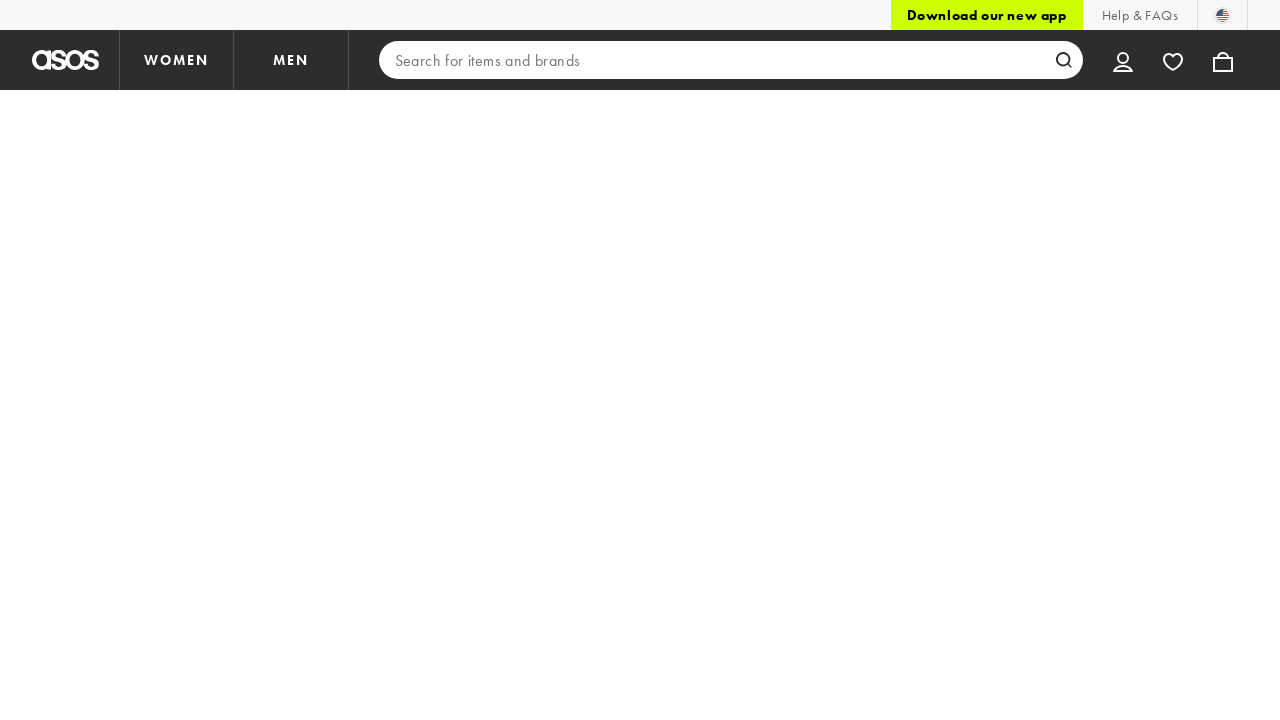

Search results for 'skirt' have loaded and are displayed
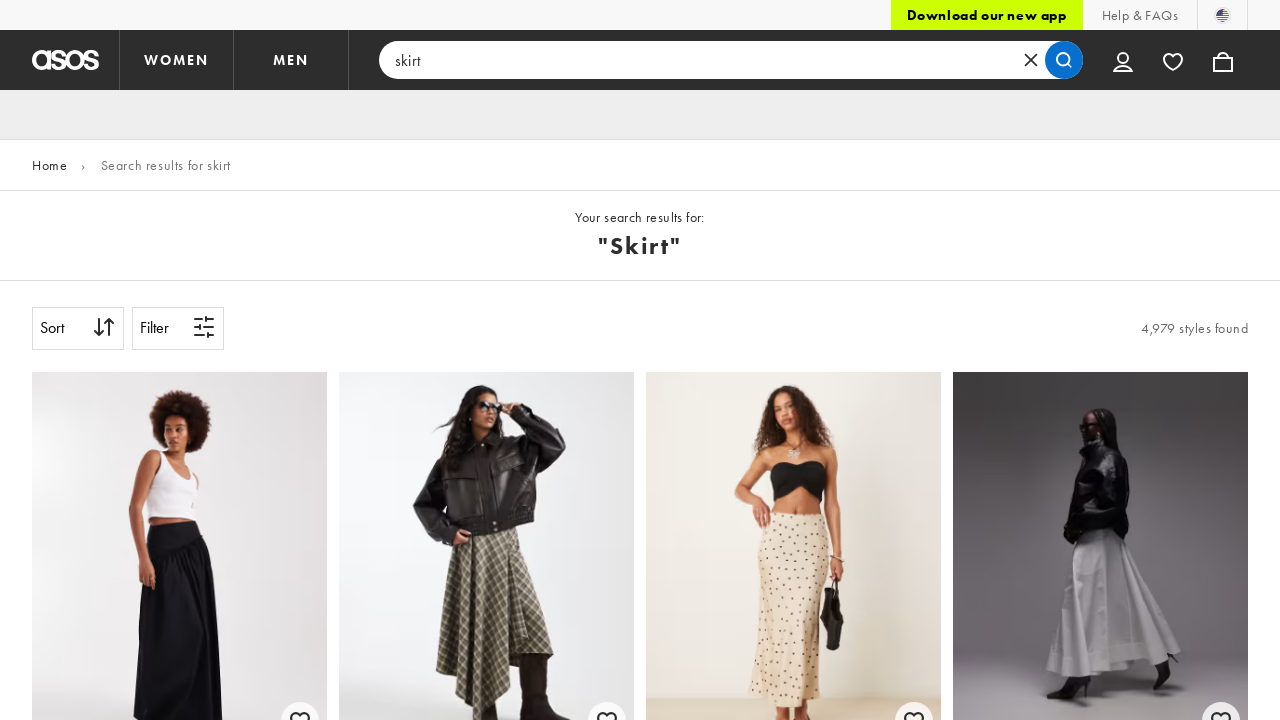

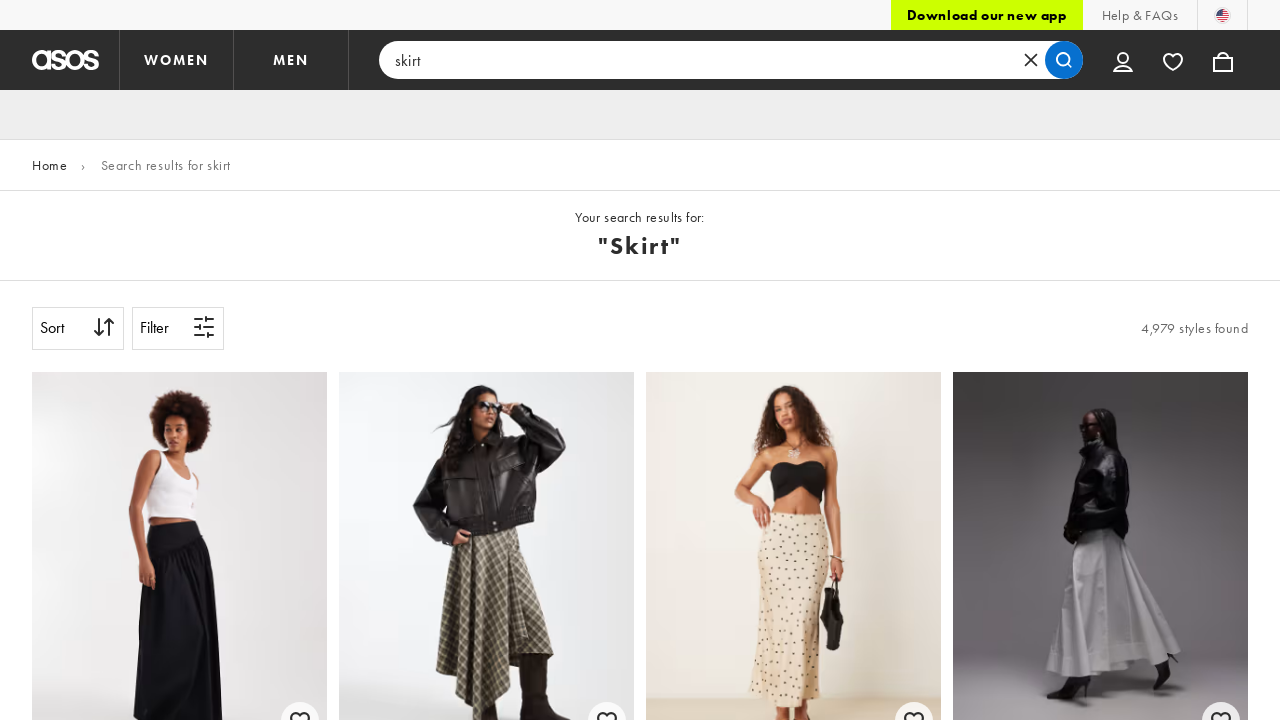